Tests explicit wait functionality by clicking a button that starts a timer and waiting for text to appear

Starting URL: https://seleniumpractise.blogspot.com/2016/08/how-to-use-explicit-wait-in-selenium.html

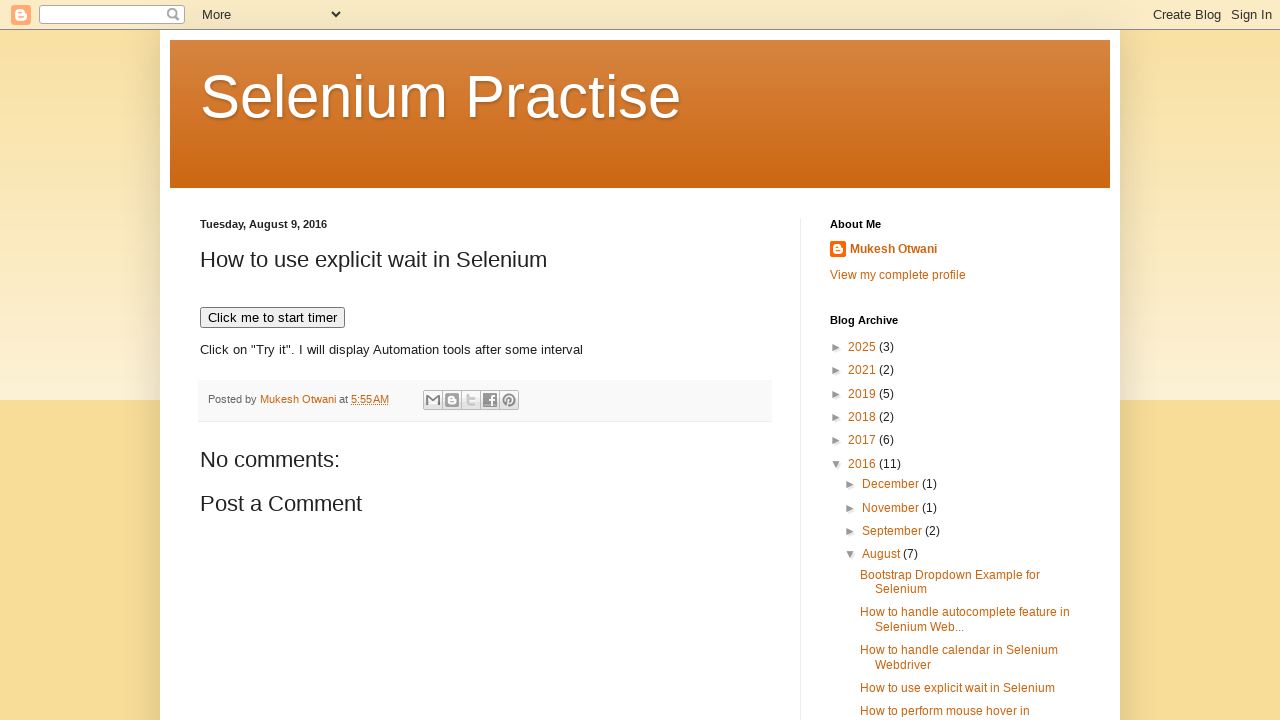

Clicked button to start timer at (272, 318) on xpath=//button[text()='Click me to start timer']
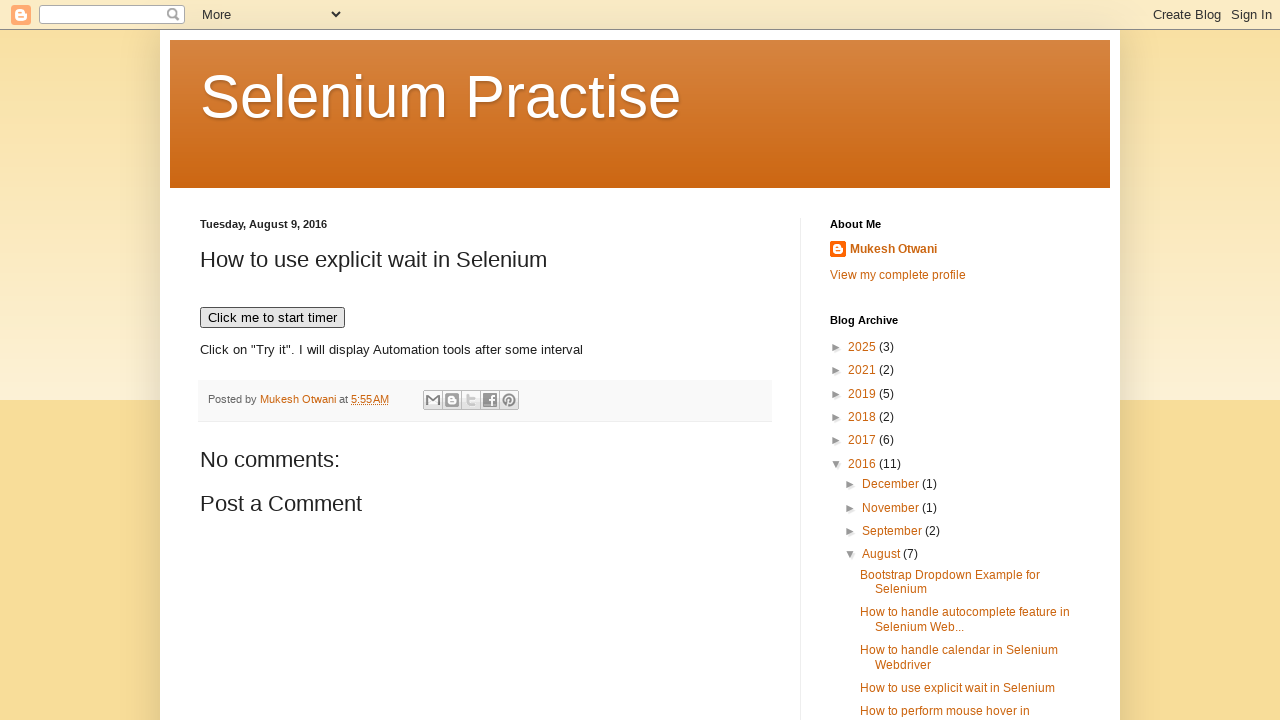

Waited for WebDriver text to appear (explicit wait completed)
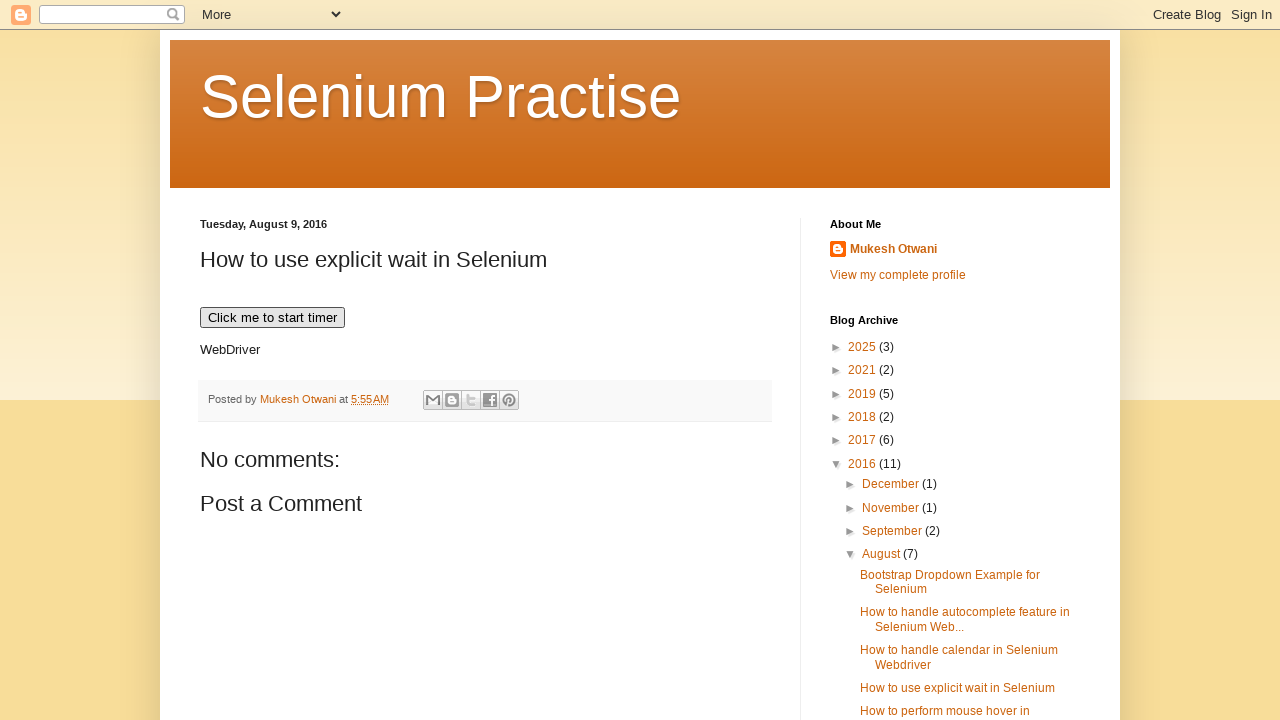

Retrieved text content: 'WebDriver'
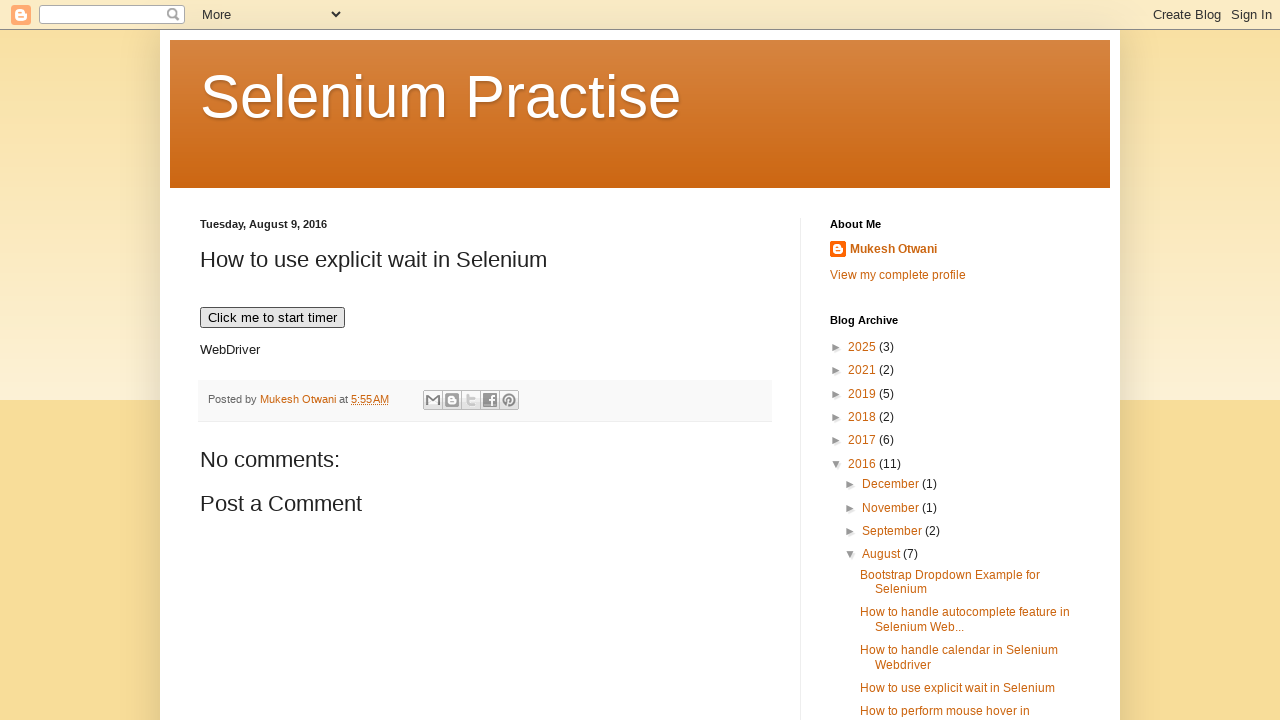

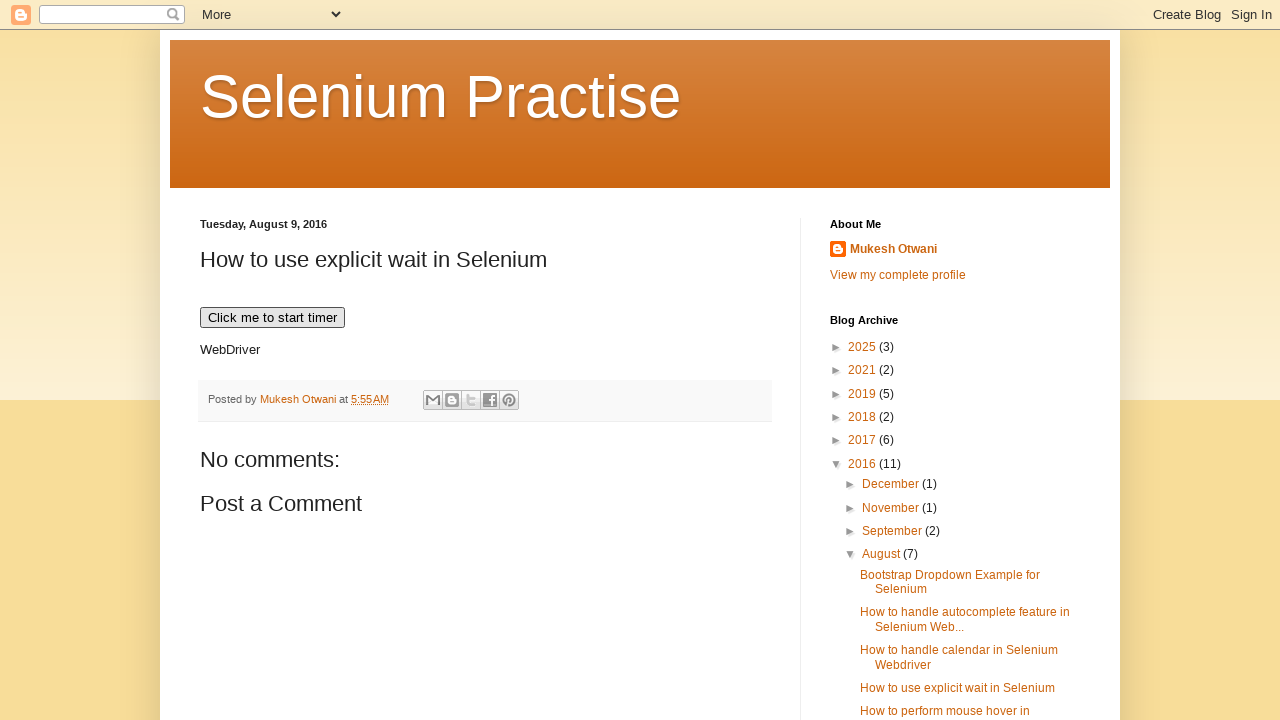